Tests alert handling functionality by triggering an alert dialog and accepting it

Starting URL: http://demo.automationtesting.in/Alerts.html

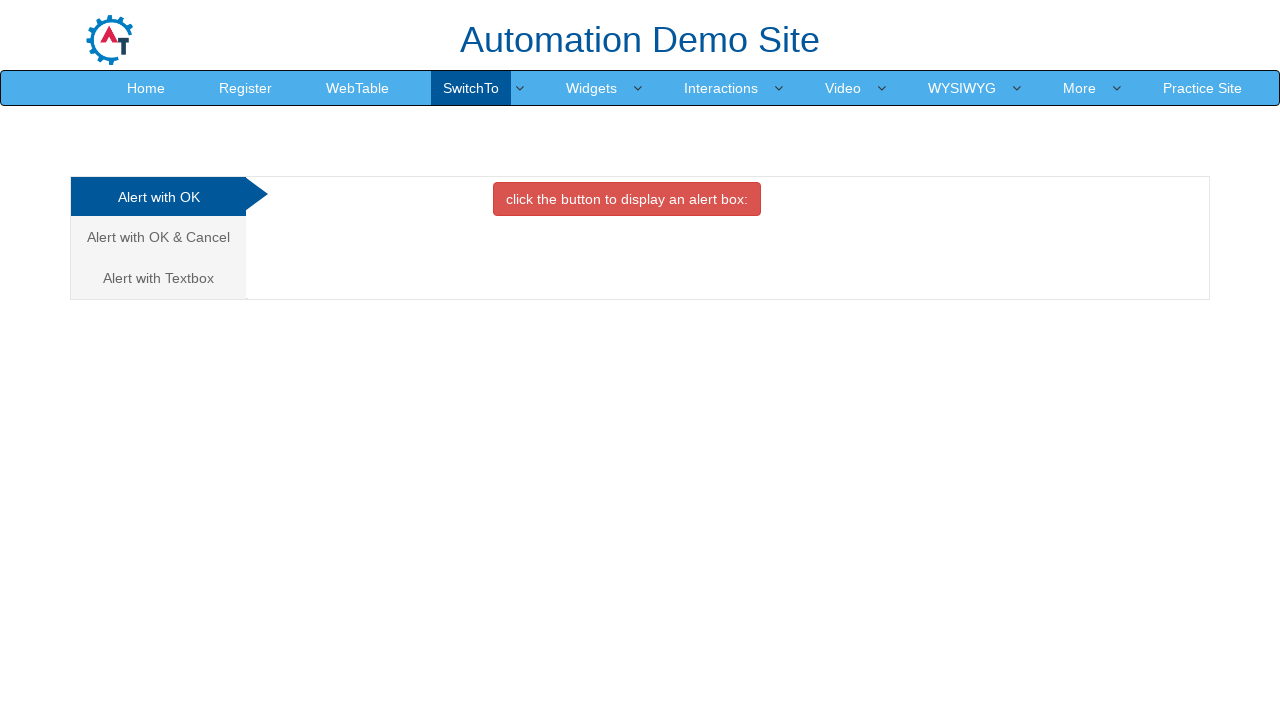

Clicked on the 'Alert with OK' tab at (158, 197) on xpath=//a[@href='#OKTab']
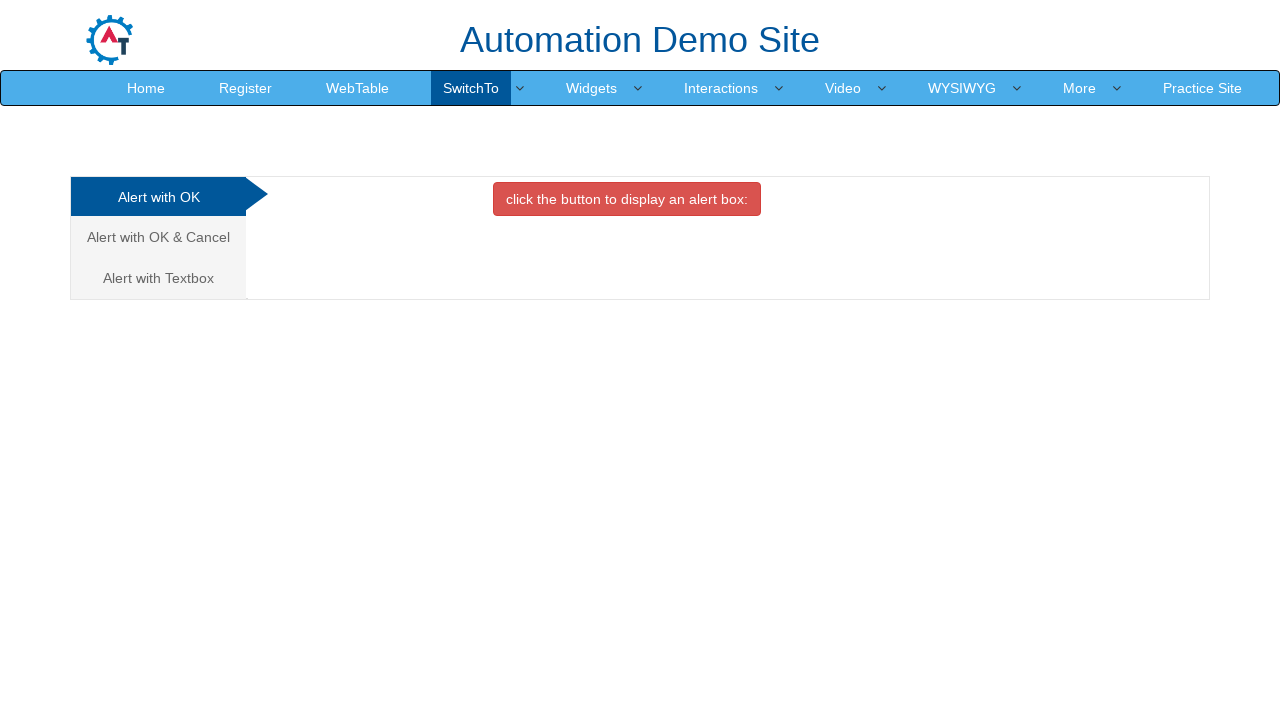

Clicked the button to trigger the alert dialog at (627, 199) on xpath=//button[@onclick='alertbox()']
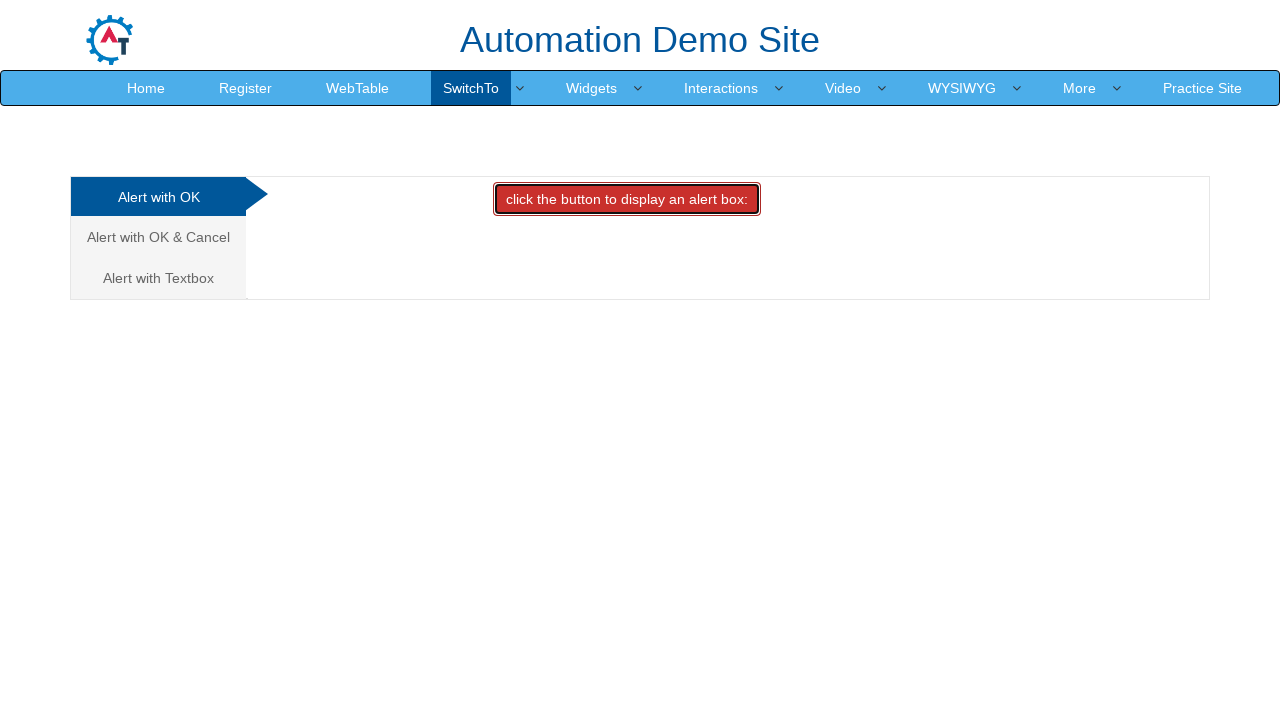

Set up dialog handler to accept alert
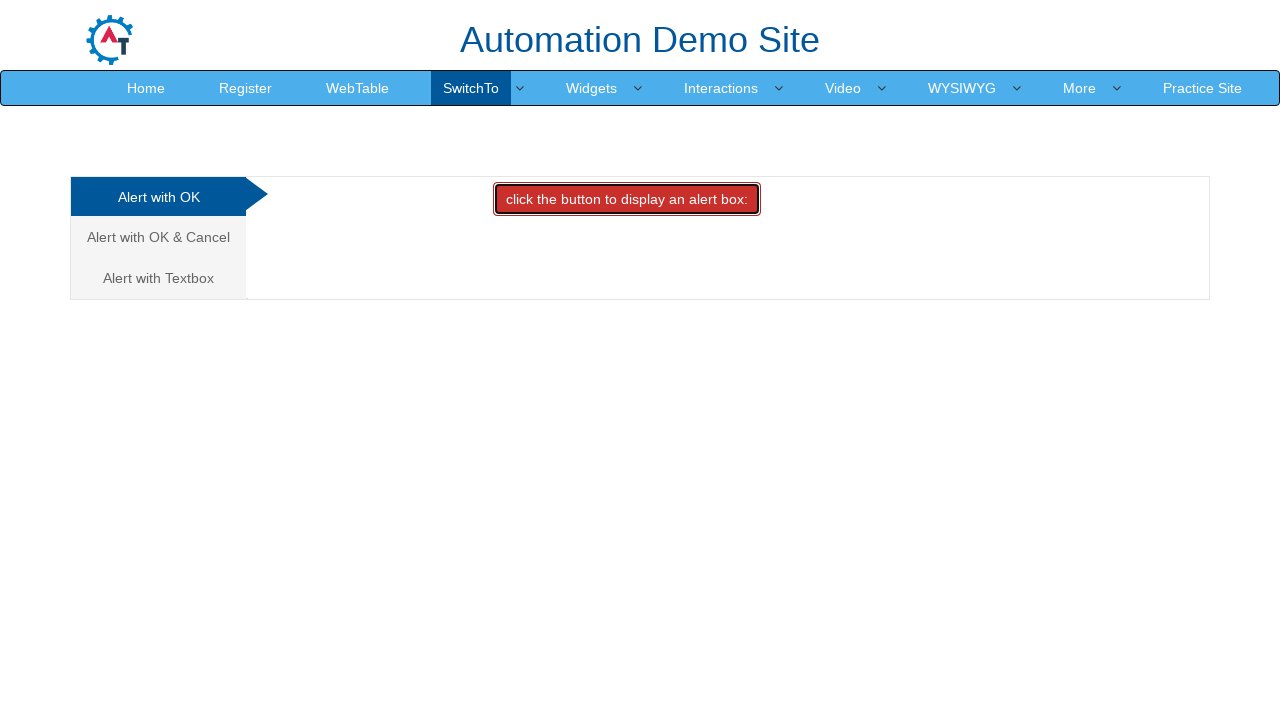

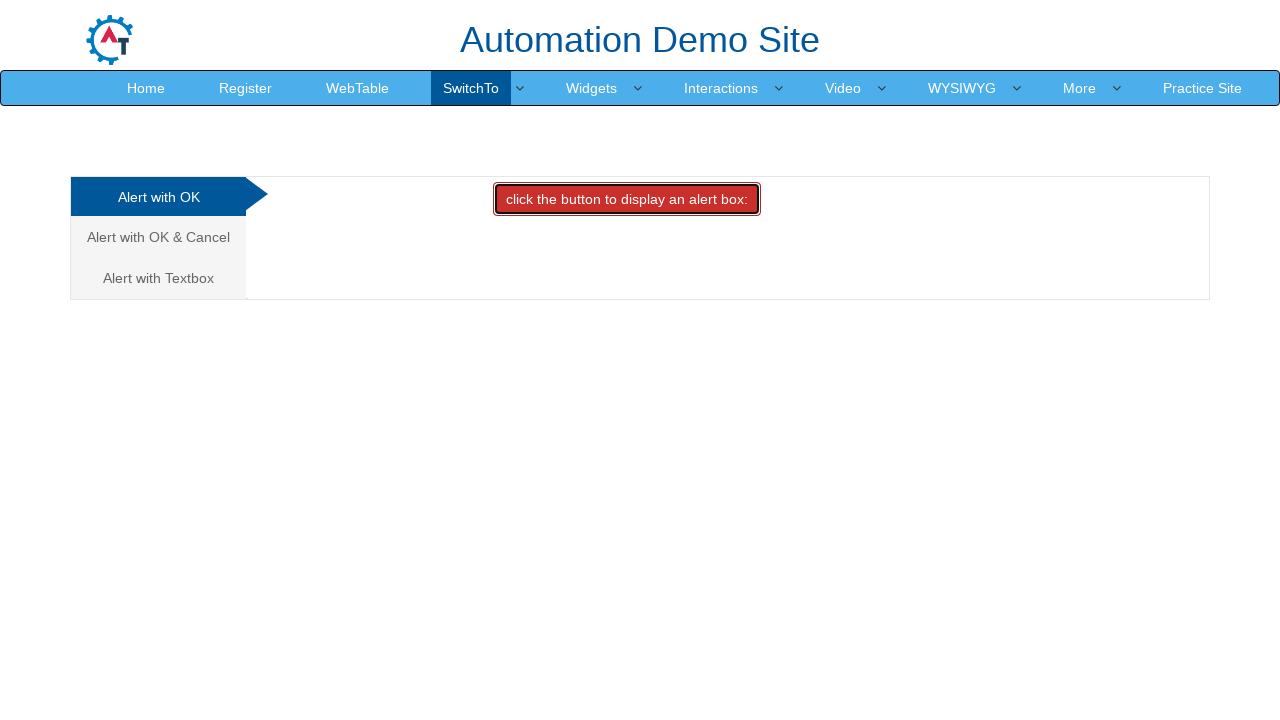